Tests the Paysera currency conversion calculator by navigating to the page, verifying the URL, and entering an amount in the conversion input field.

Starting URL: https://www.paysera.ee/v2/en-EE/fees/currency-conversion-calculator#/

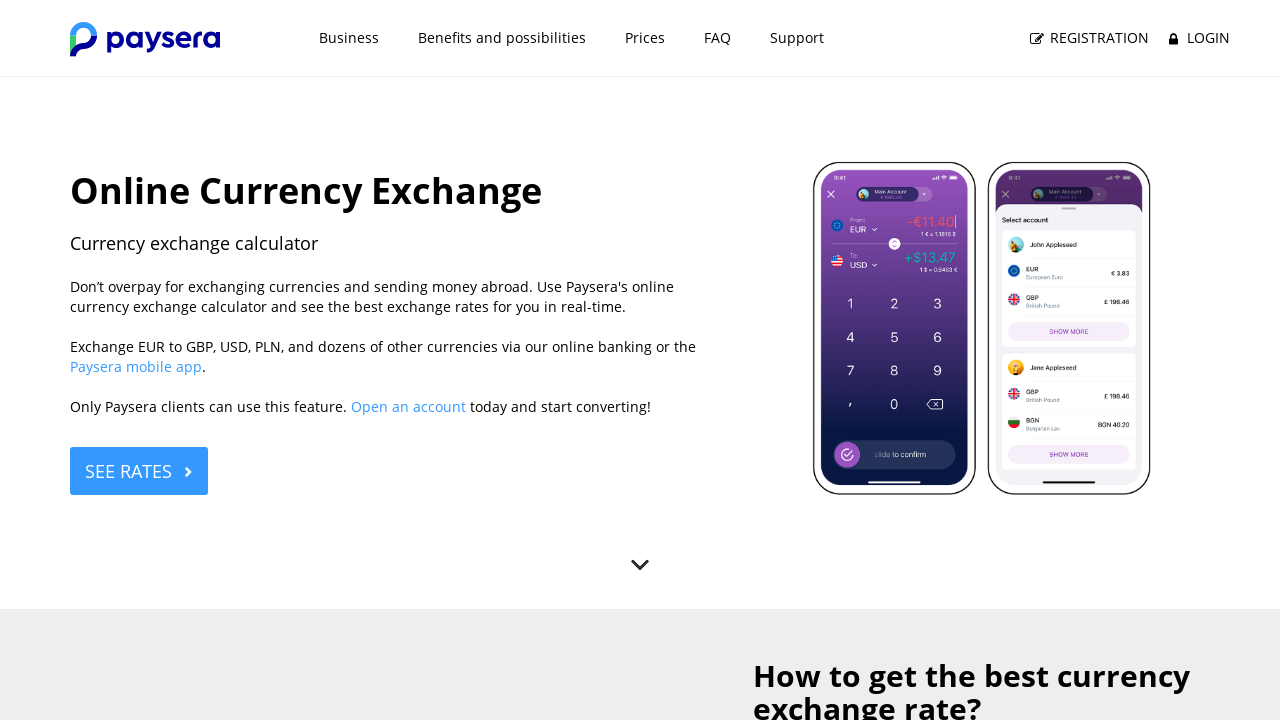

Currency exchange form loaded and input field is visible
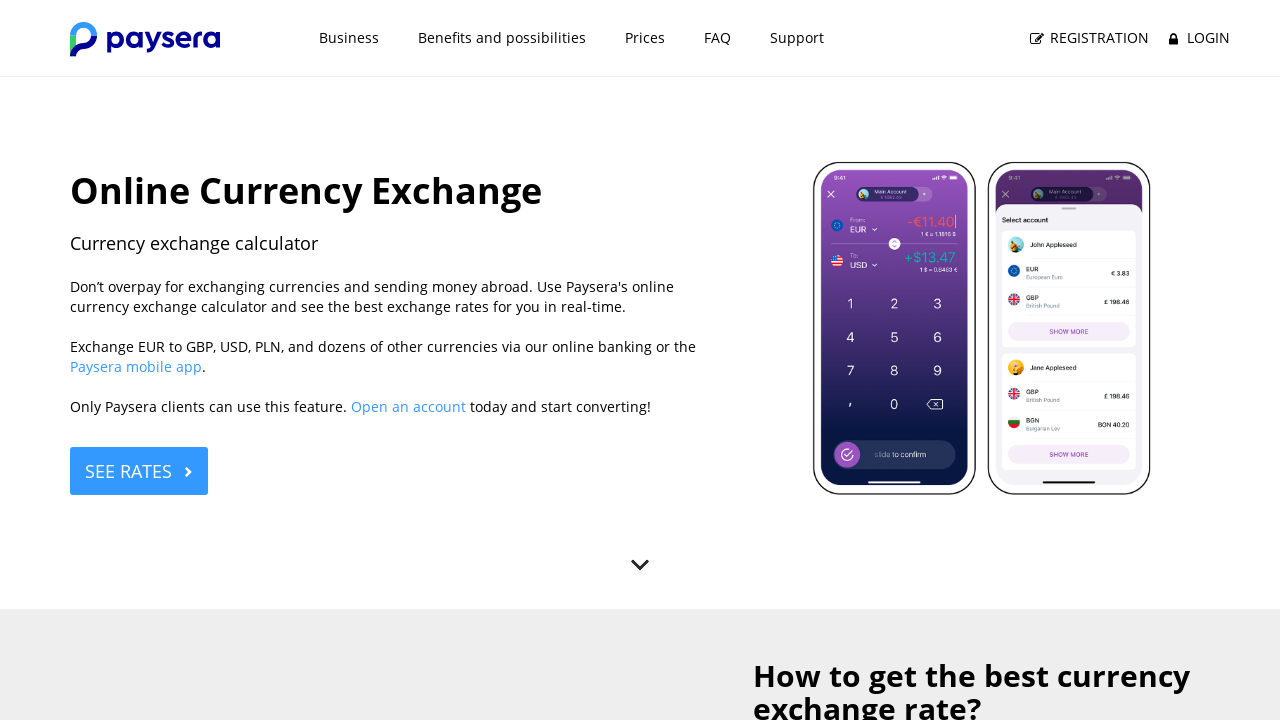

Entered amount '200' in the currency conversion 'from' field on input[data-ng-model='currencyExchangeVM.filter.from_amount']
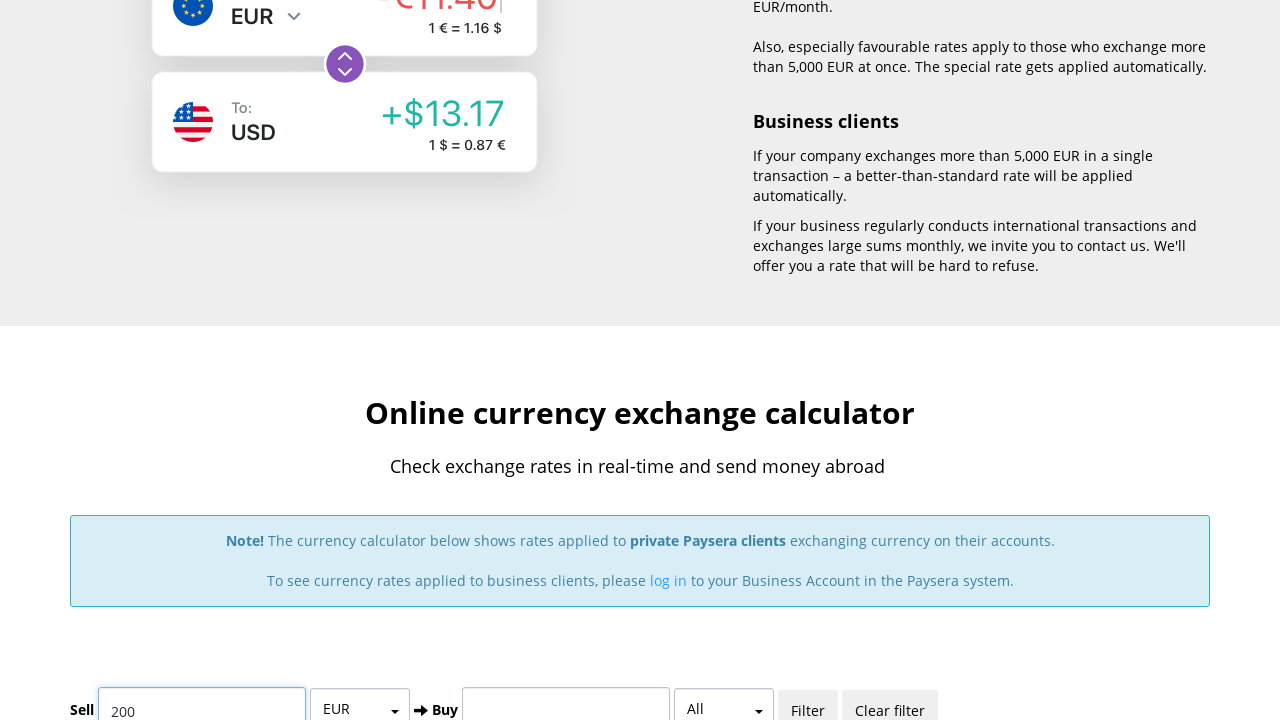

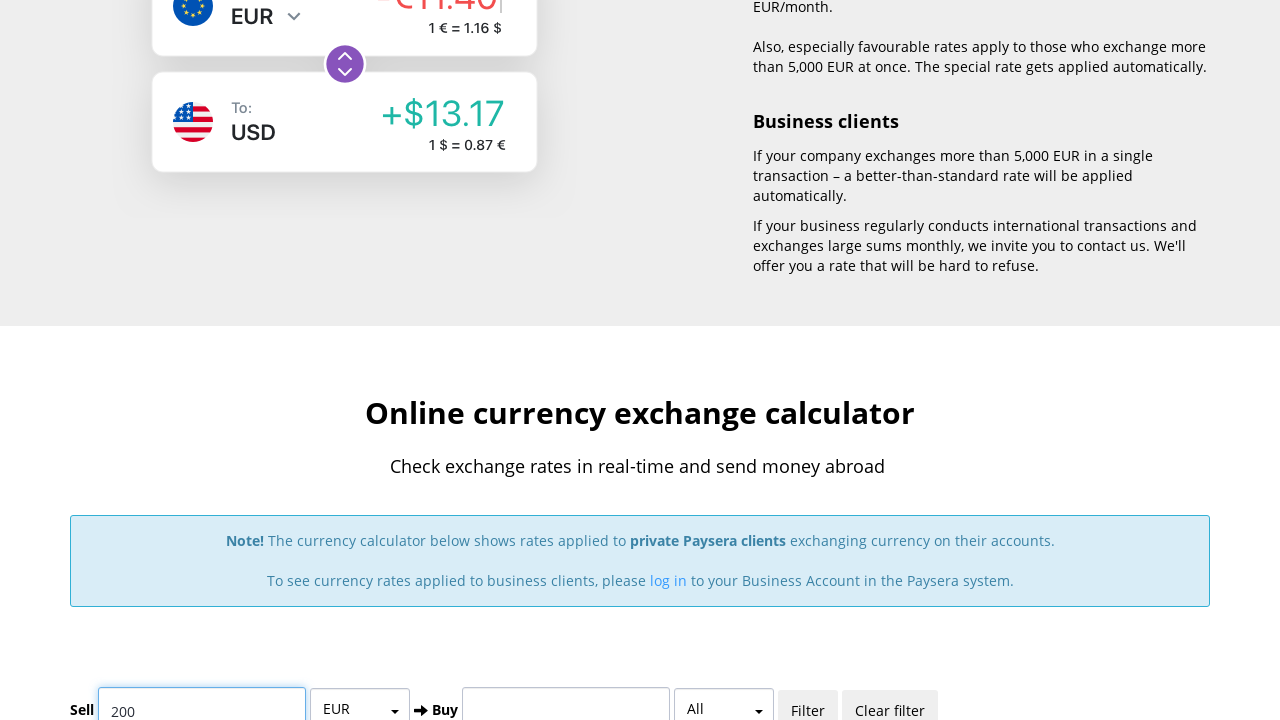